Tests the age form by entering name and age values and submitting to verify the result message

Starting URL: https://acctabootcamp.github.io/site/examples/age

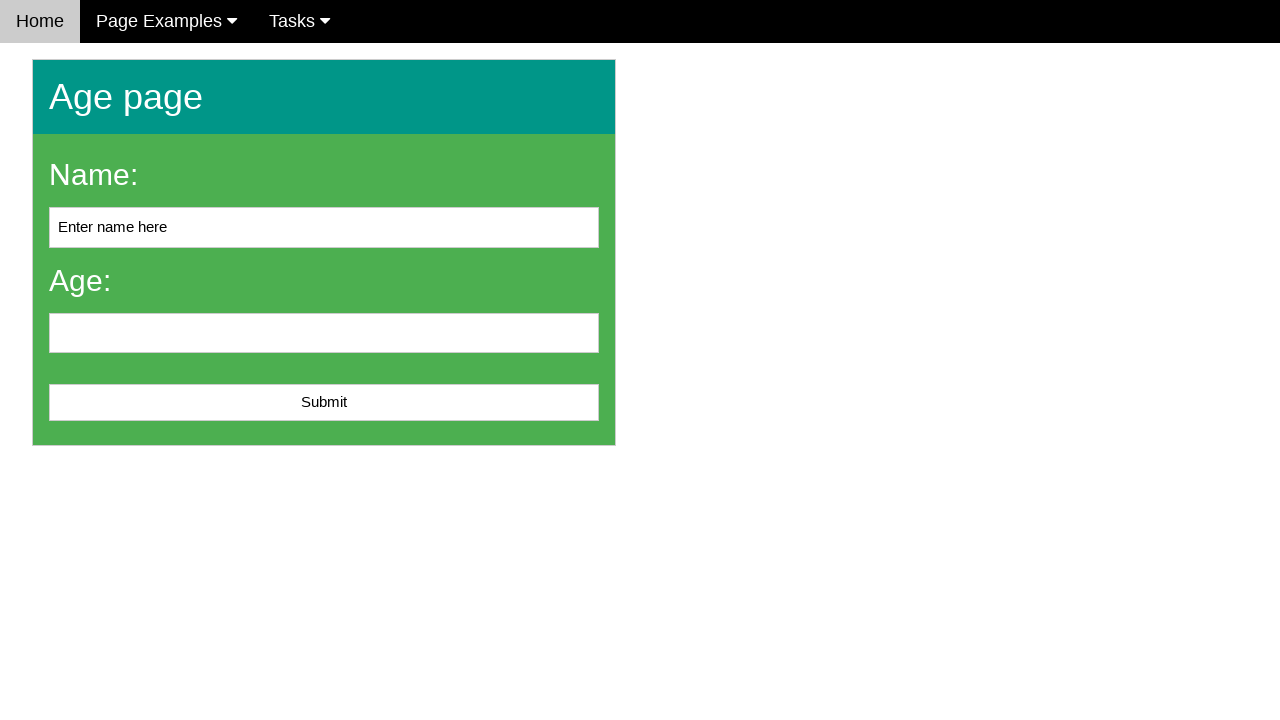

Cleared the name input field on #name
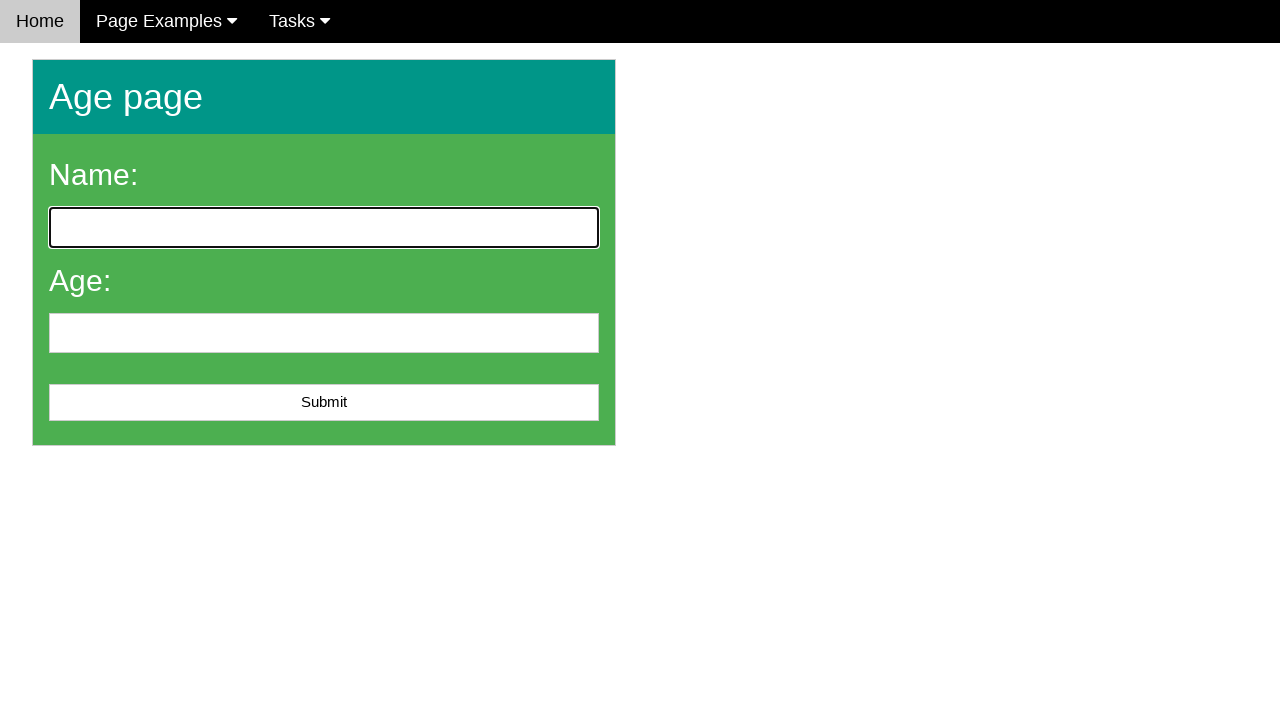

Filled name field with 'John Smith' on #name
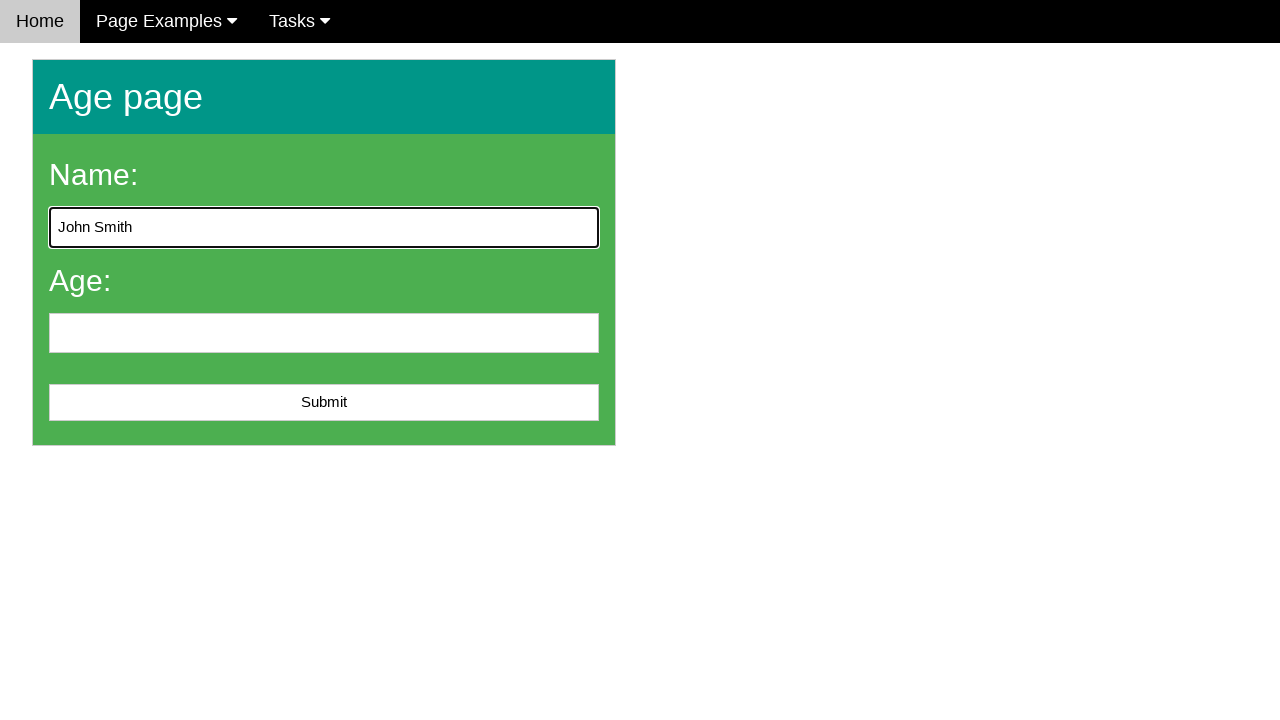

Filled age field with '28' on #age
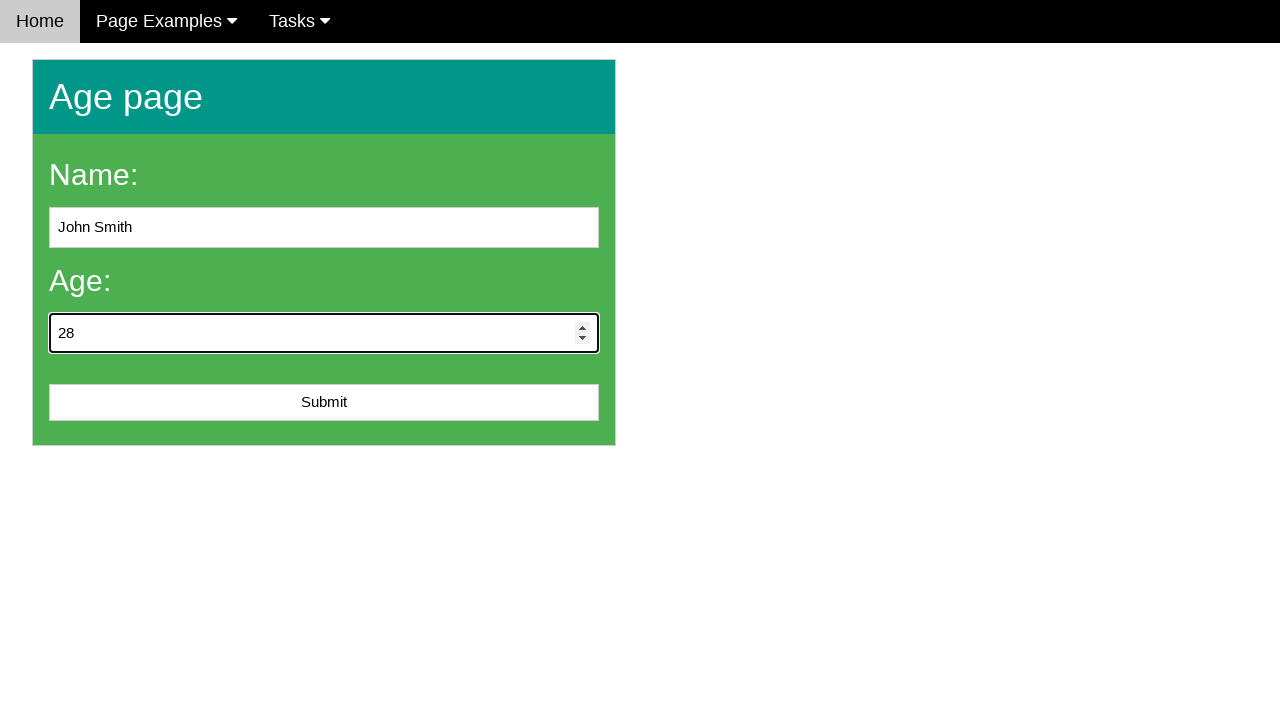

Clicked submit button to submit the age form at (324, 403) on #submit
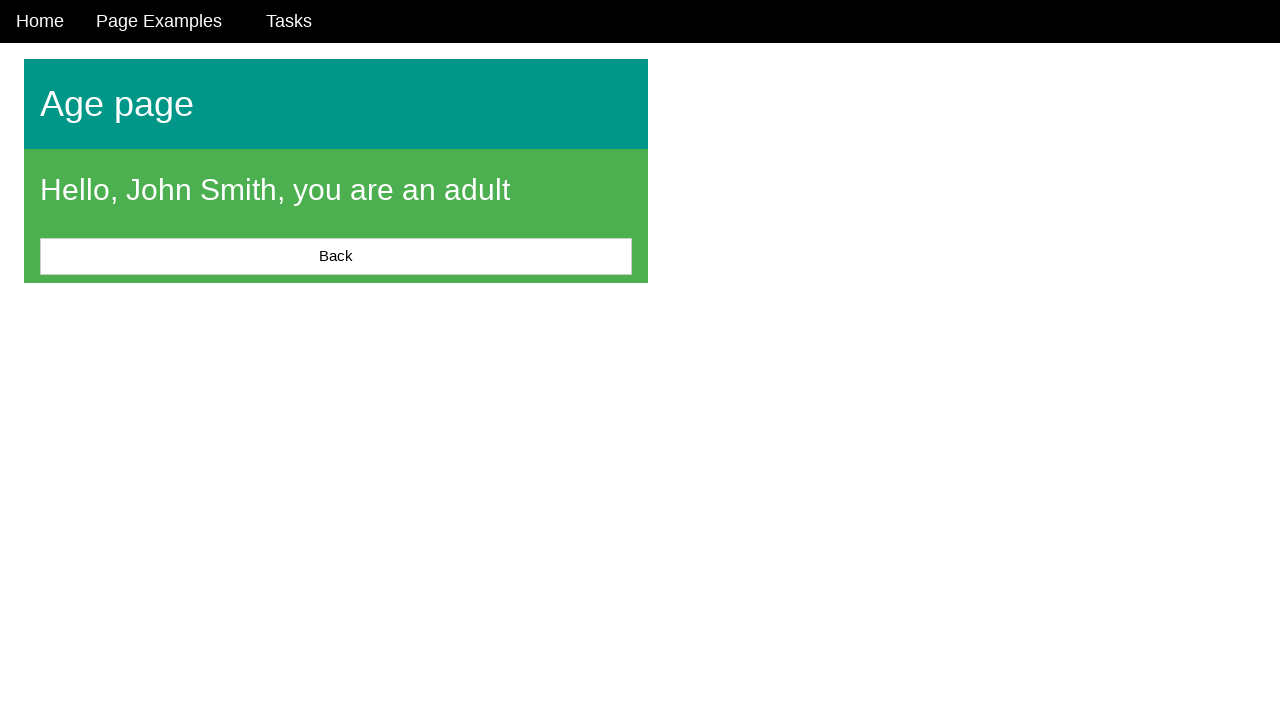

Verified result message is visible after form submission
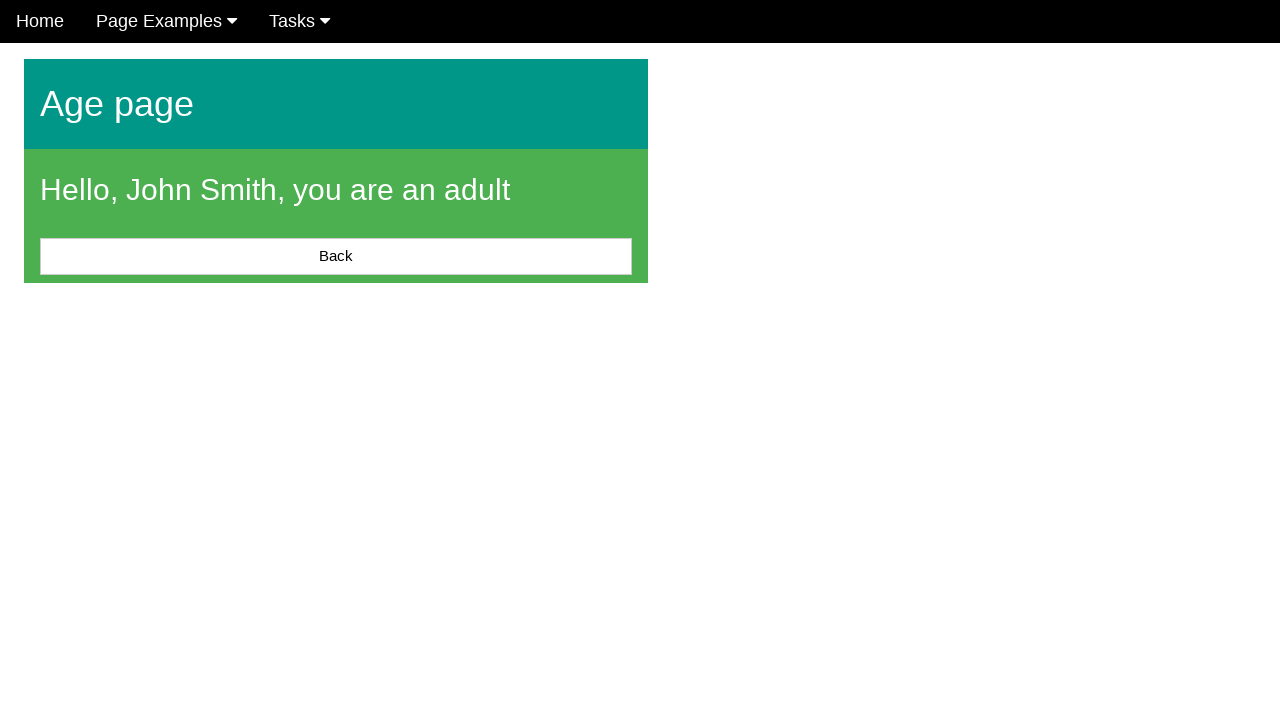

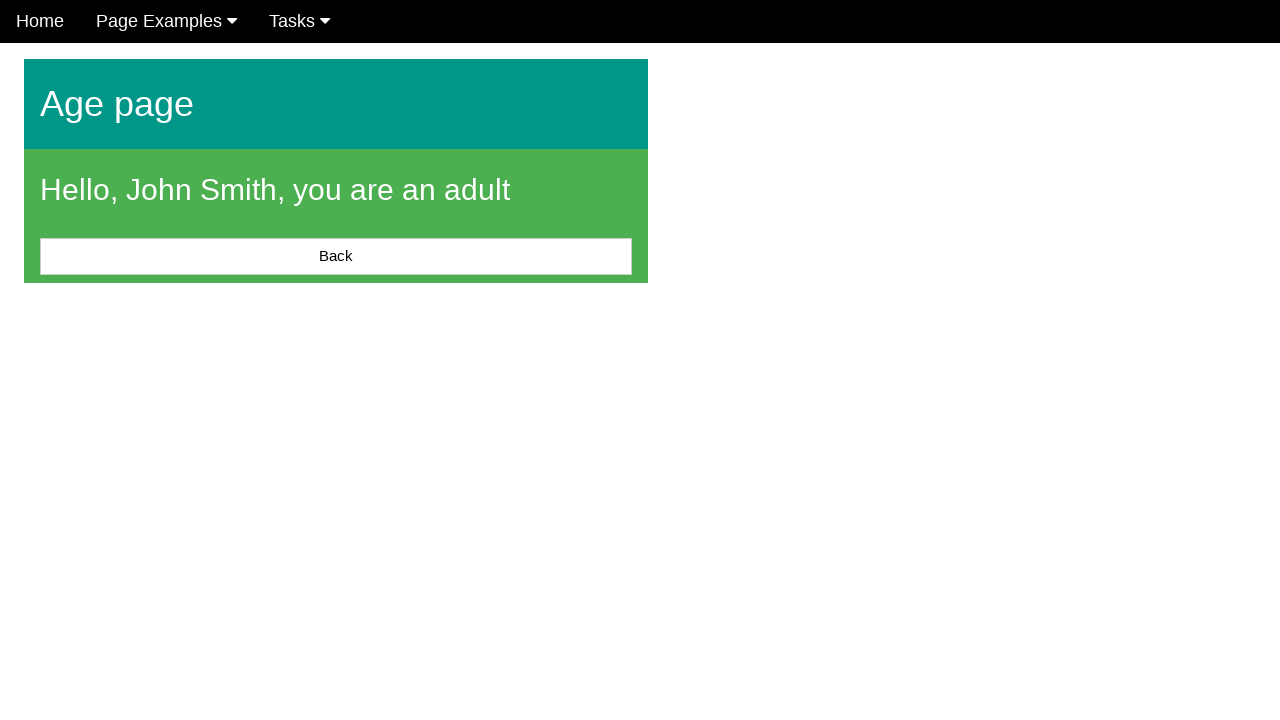